Tests Frames navigation by clicking on the Frames link

Starting URL: https://the-internet.herokuapp.com/

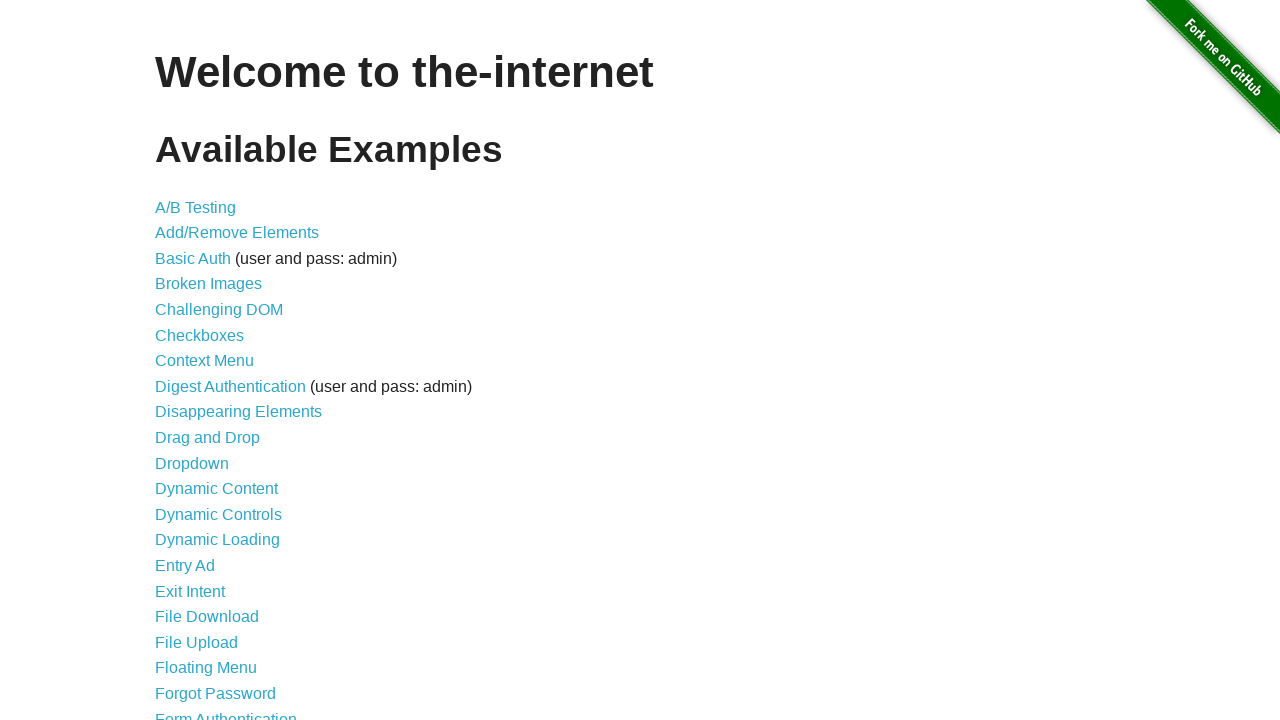

Navigated to the-internet.herokuapp.com homepage
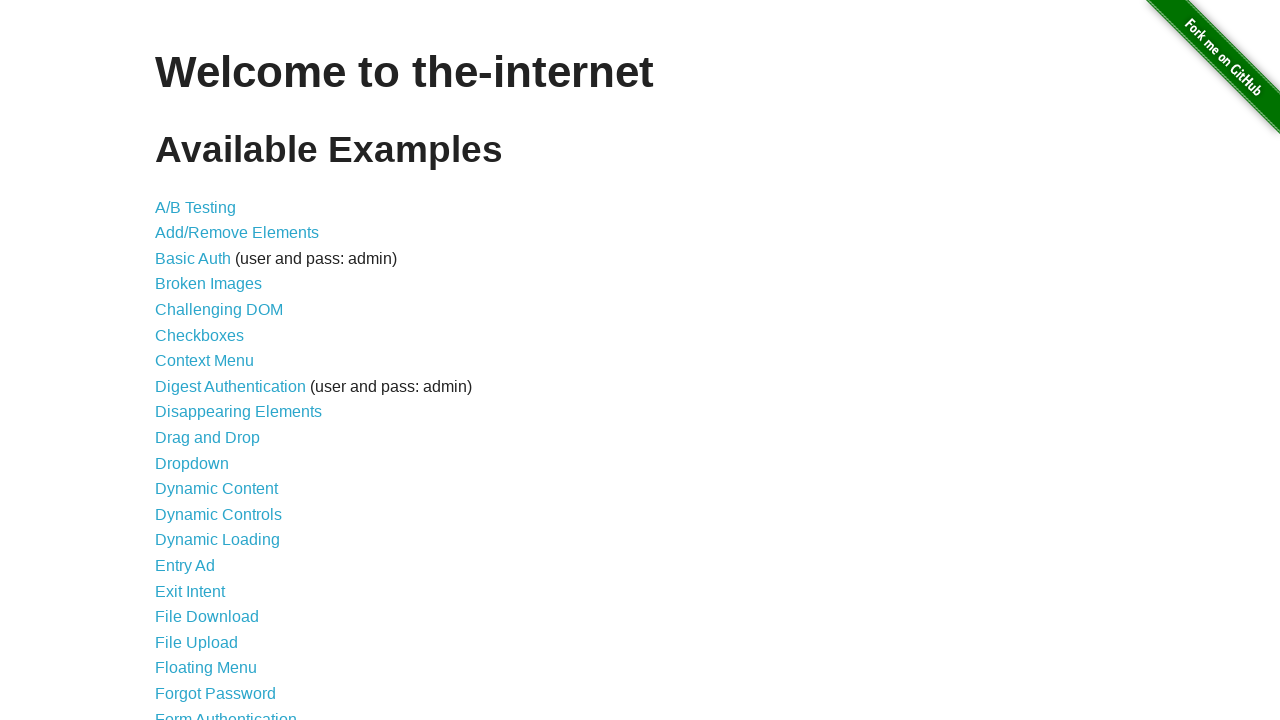

Clicked on Frames link at (182, 361) on text=Frames
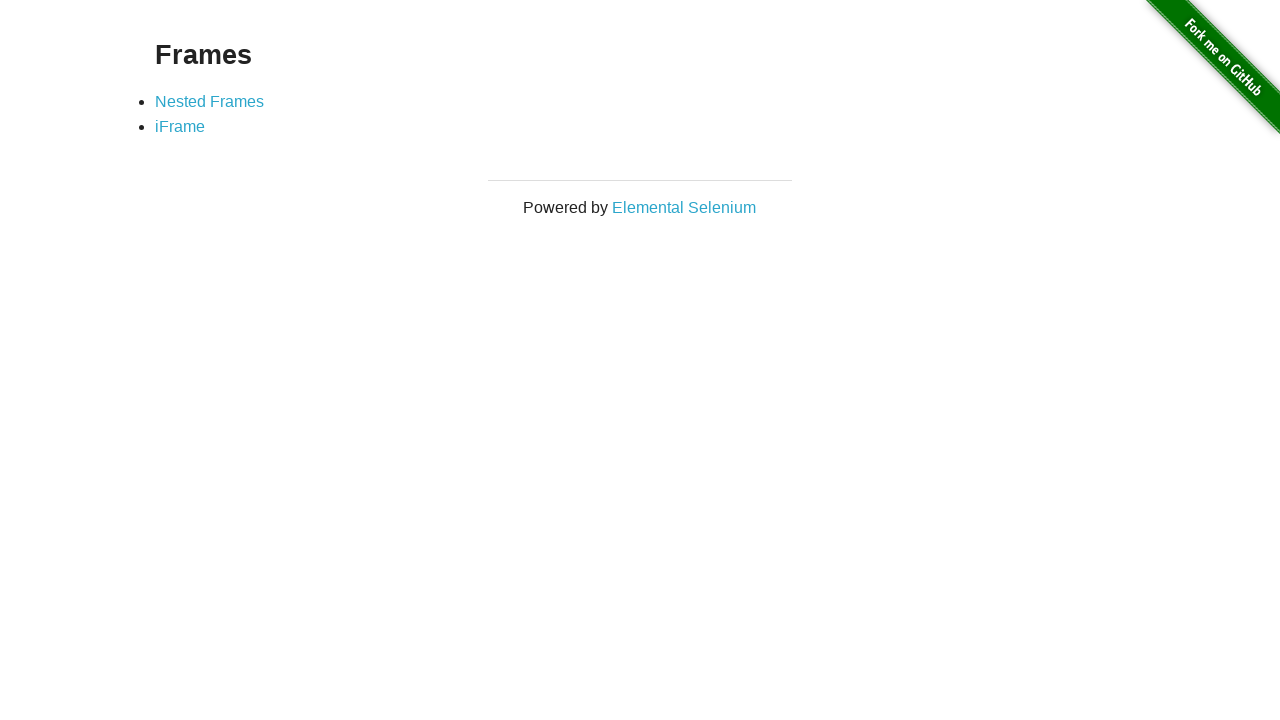

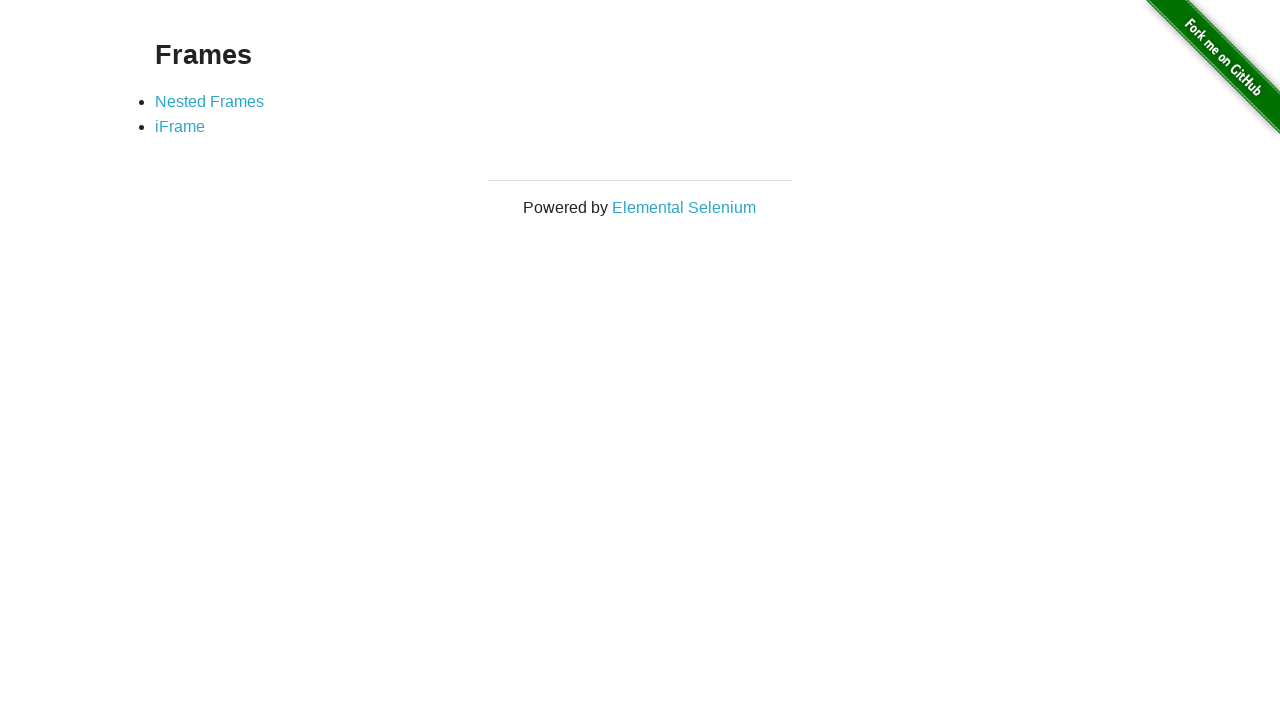